Tests a graph visualization page by activating node mode, drawing 3 nodes in a circular pattern on a canvas, calculating the midpoint, and verifying that a modal appears with the expected message.

Starting URL: https://joshnisth.github.io/Grafos-practica-ATDD/docs/compet.html

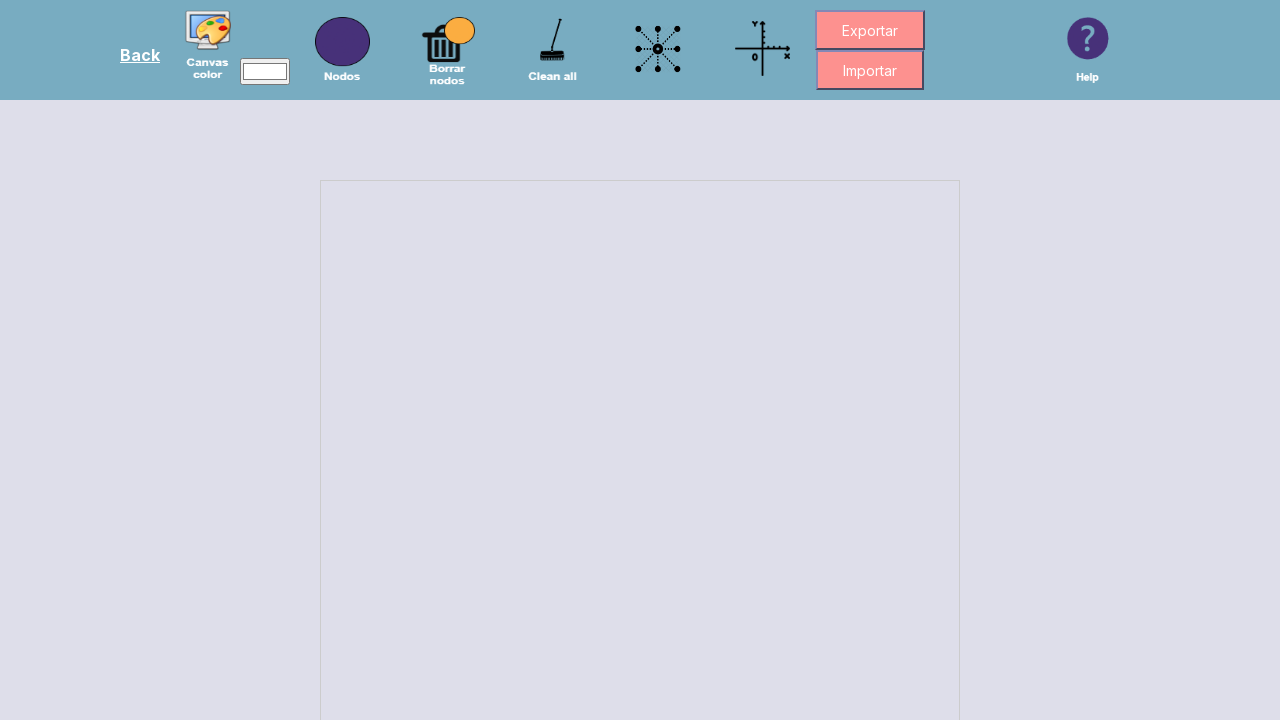

Scrolled canvas into view
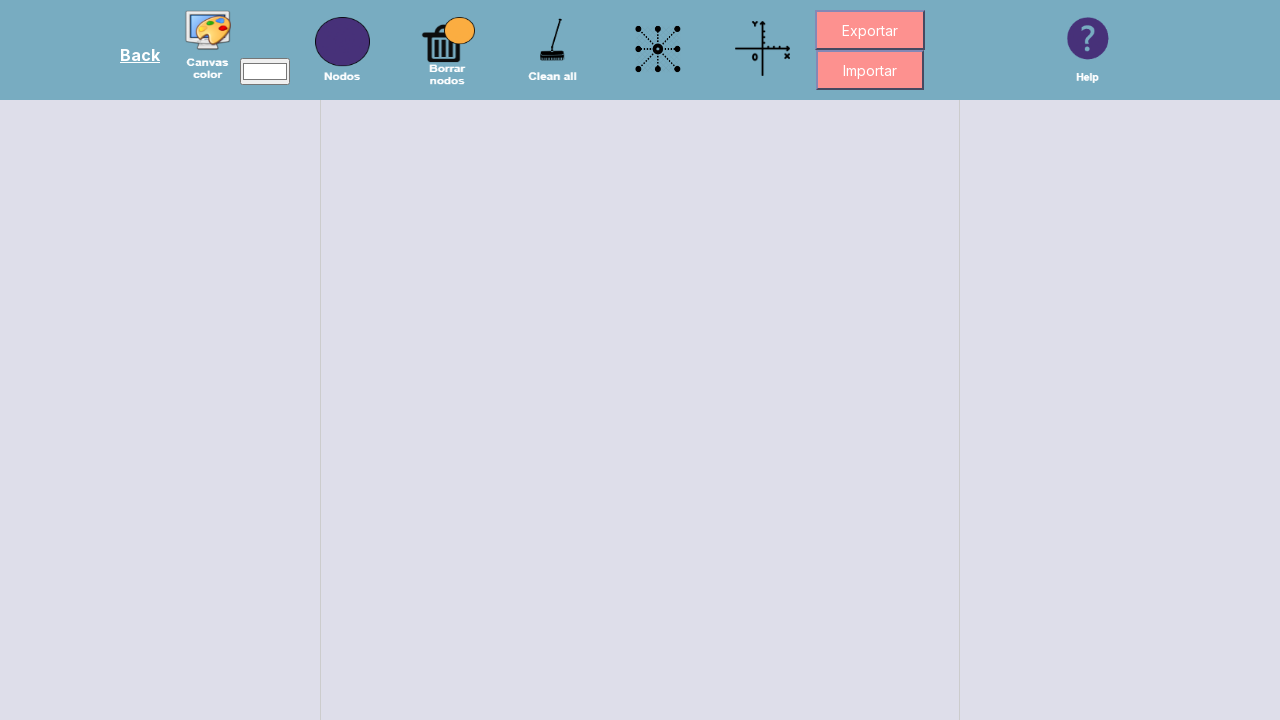

Canvas reached sufficient size (300x300 pixels)
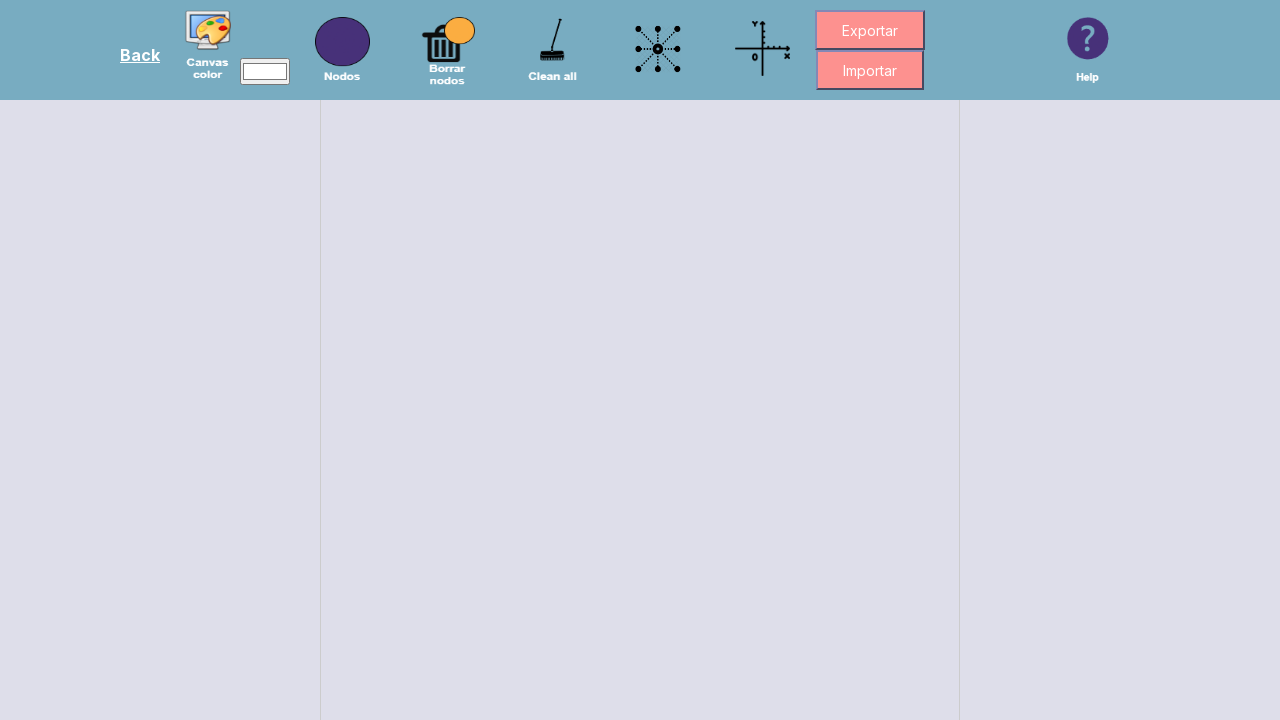

Clicked node mode button to activate node drawing at (342, 50) on #nodeButton
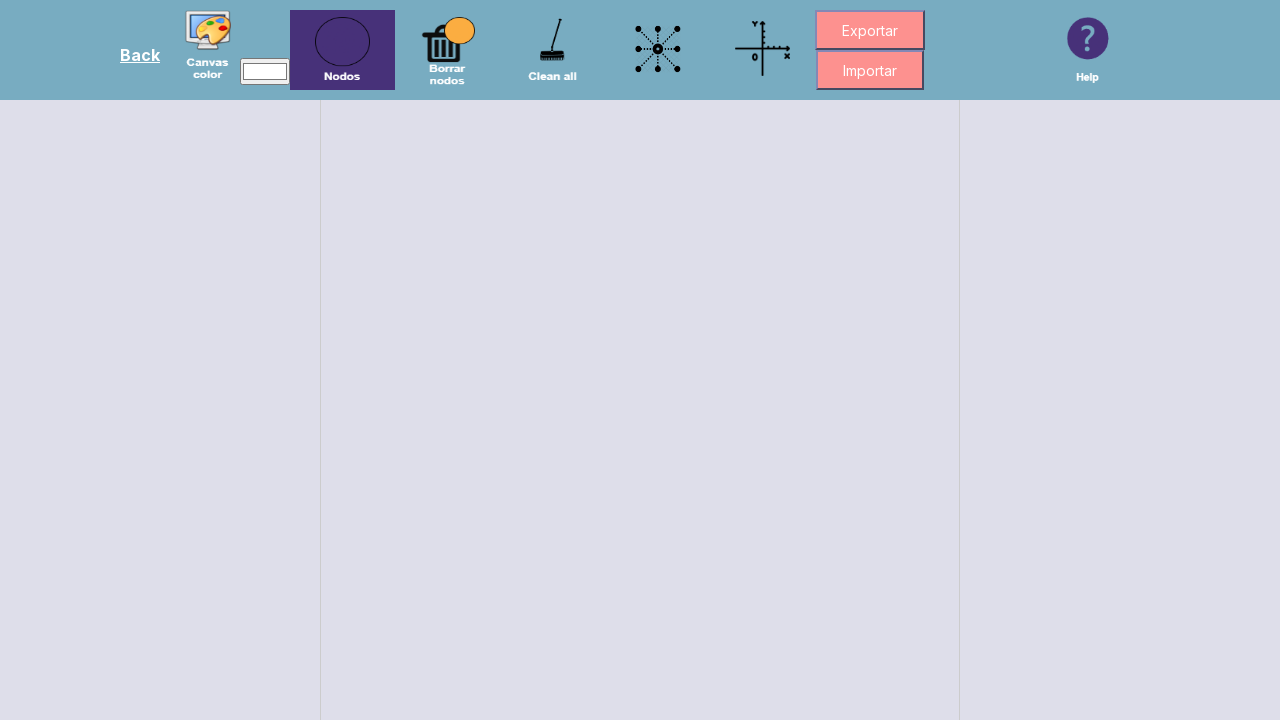

Waited 400ms for node mode to activate
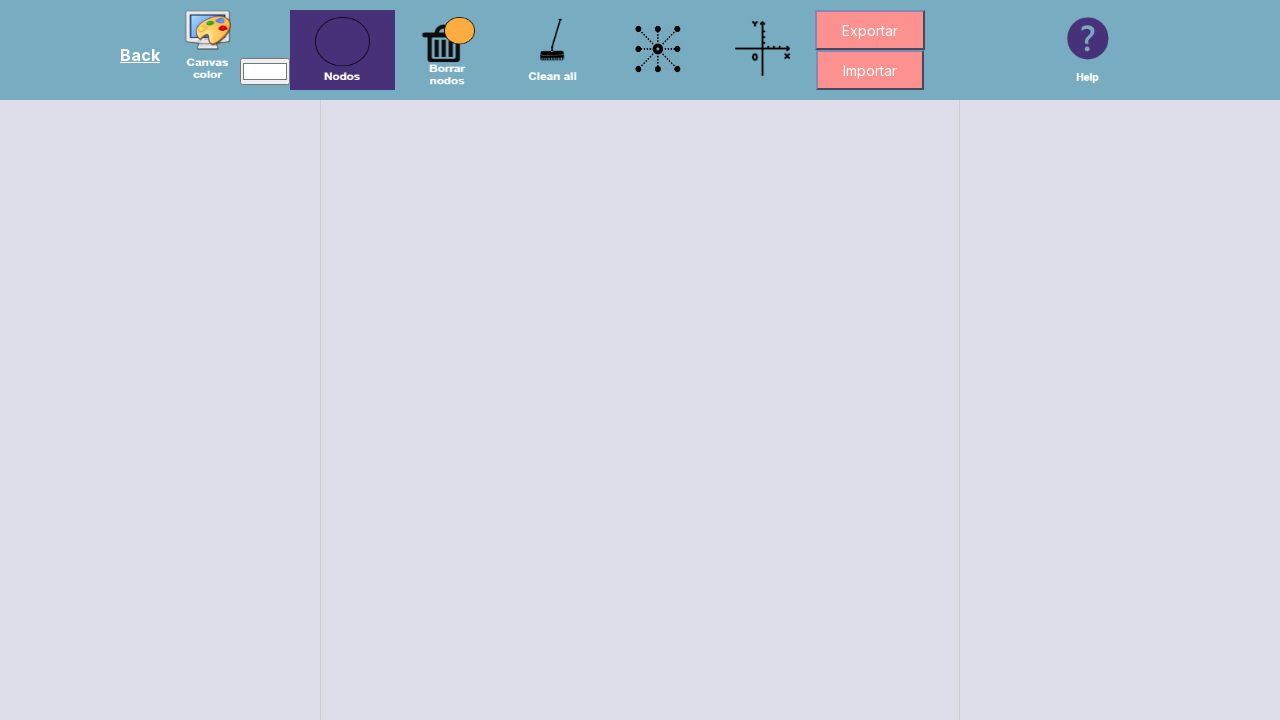

Retrieved canvas bounding box dimensions
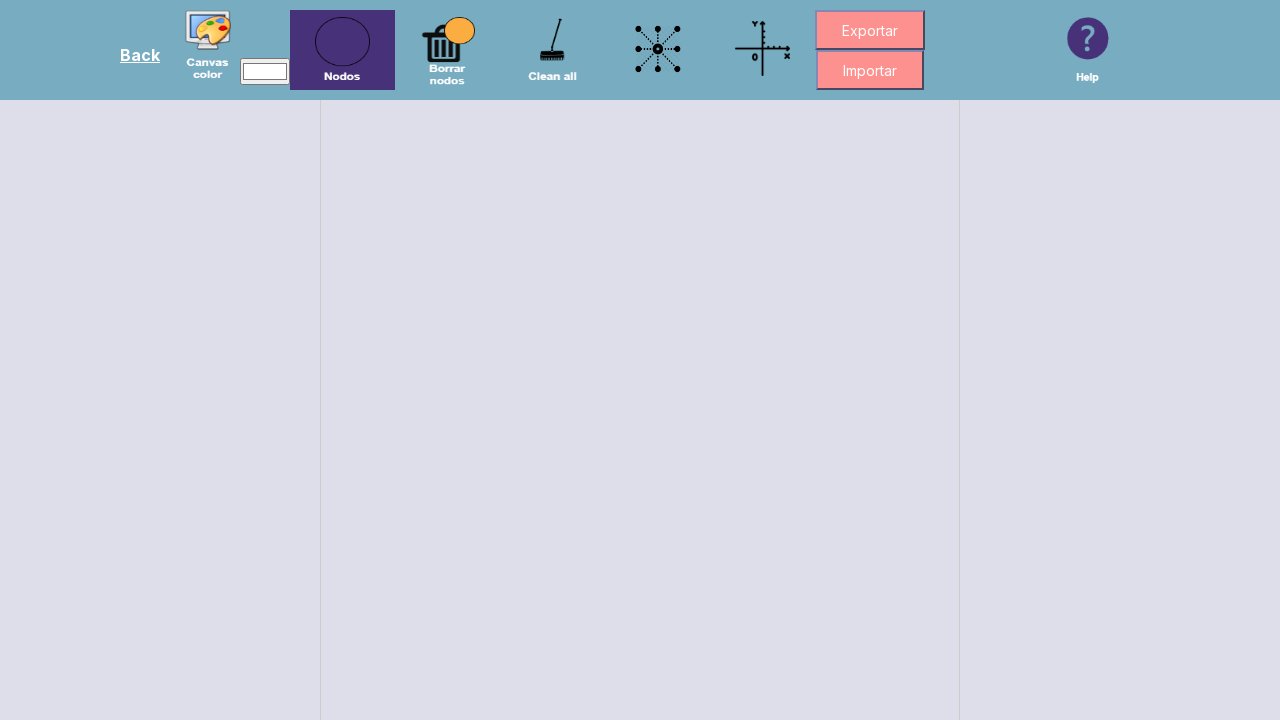

Clicked to create node 1 at angle 0.0° at (736, 500)
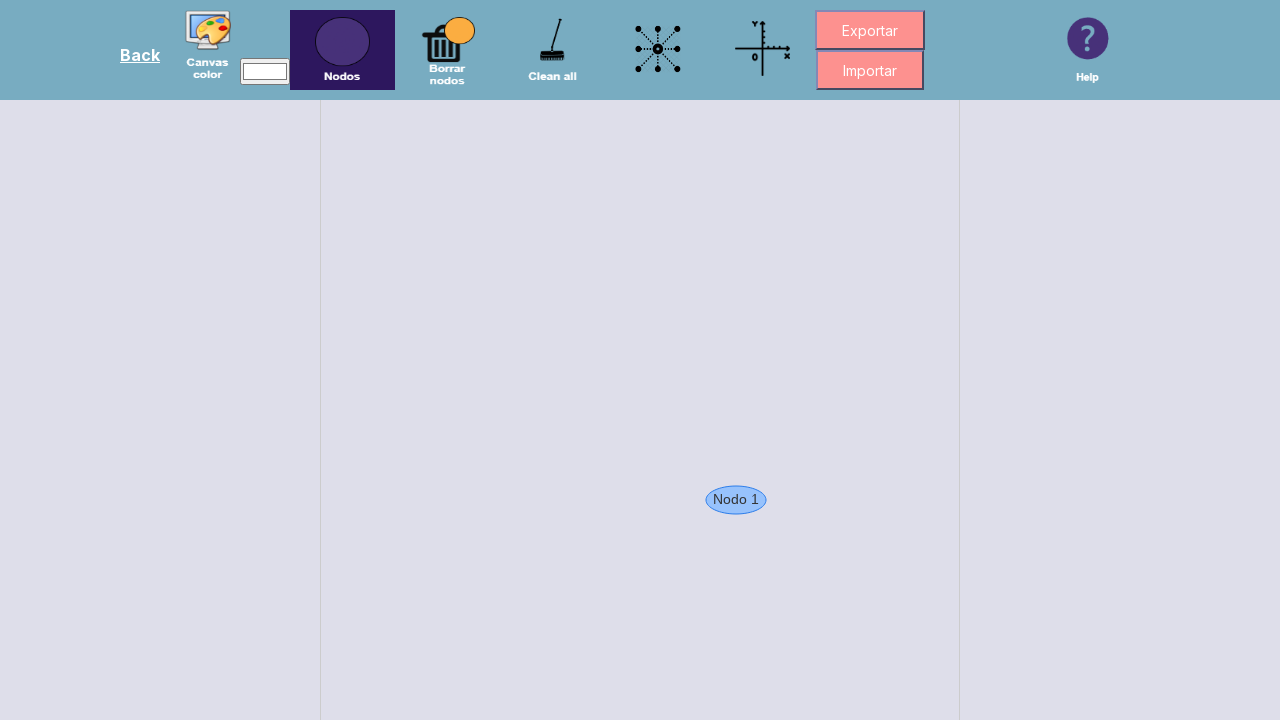

Waited 1500ms after creating node 1
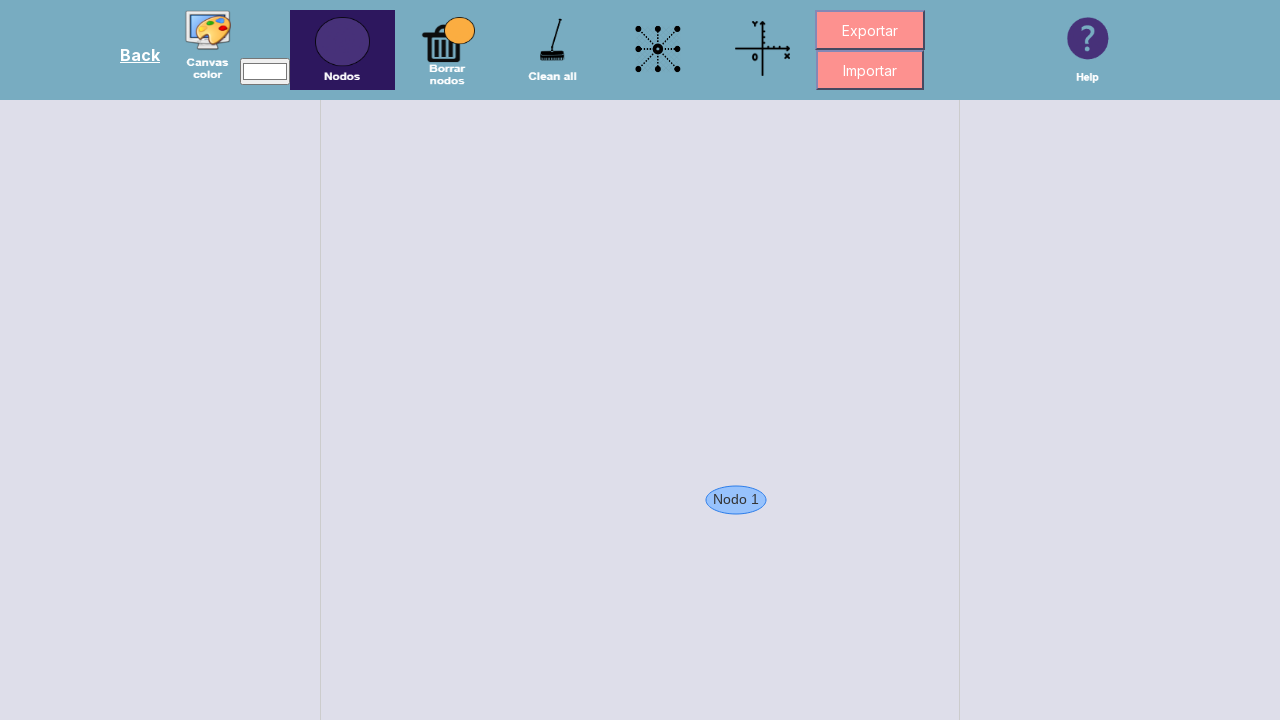

Clicked to create node 2 at angle 120.0° at (593, 583)
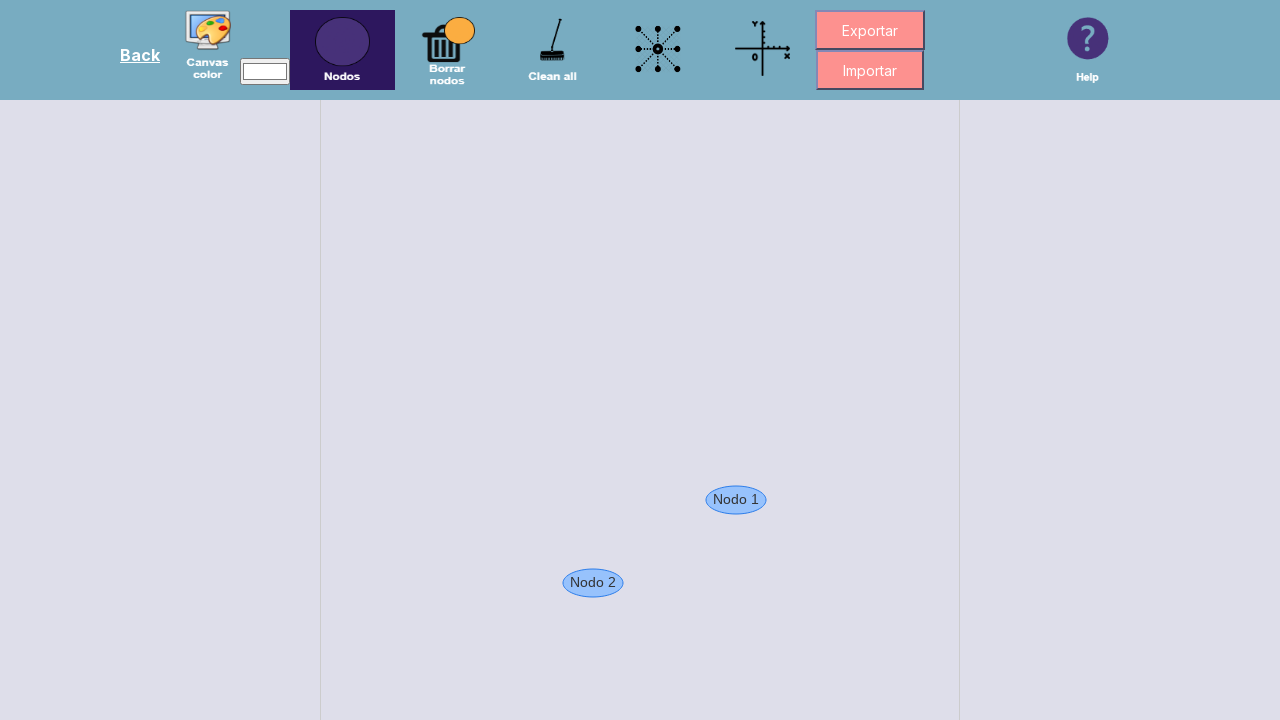

Waited 1500ms after creating node 2
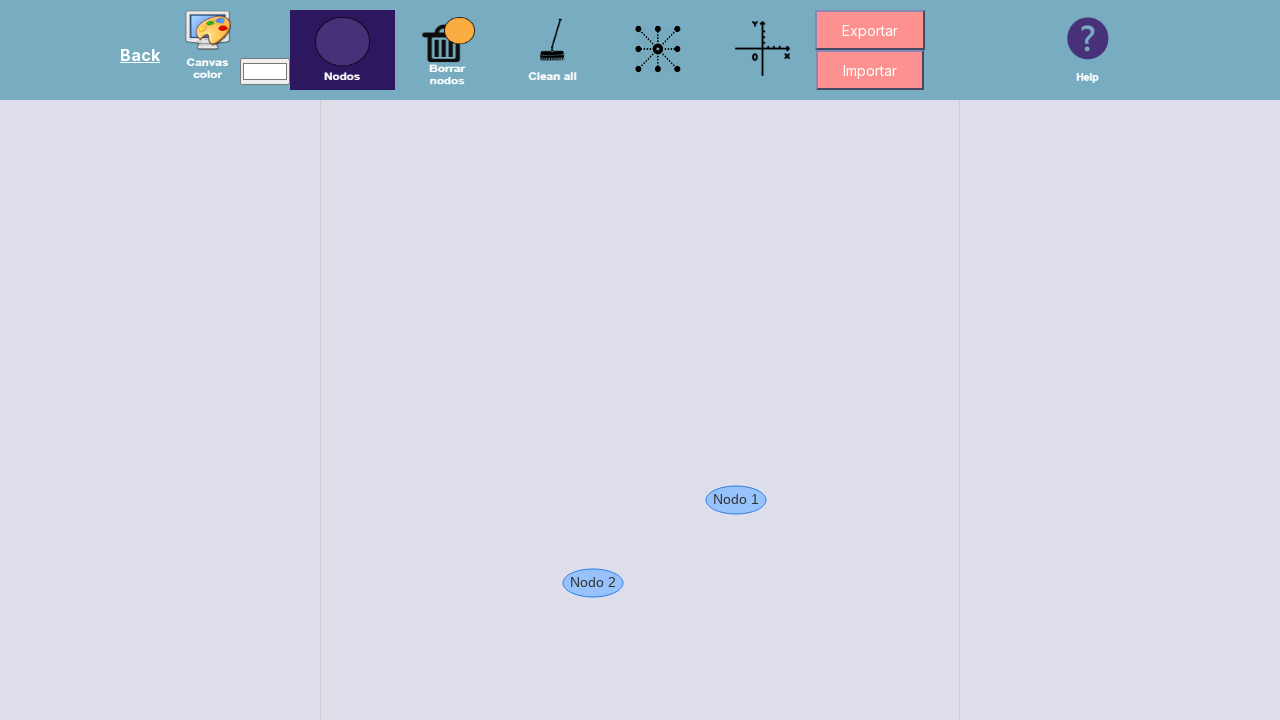

Clicked to create node 3 at angle 240.0° at (592, 417)
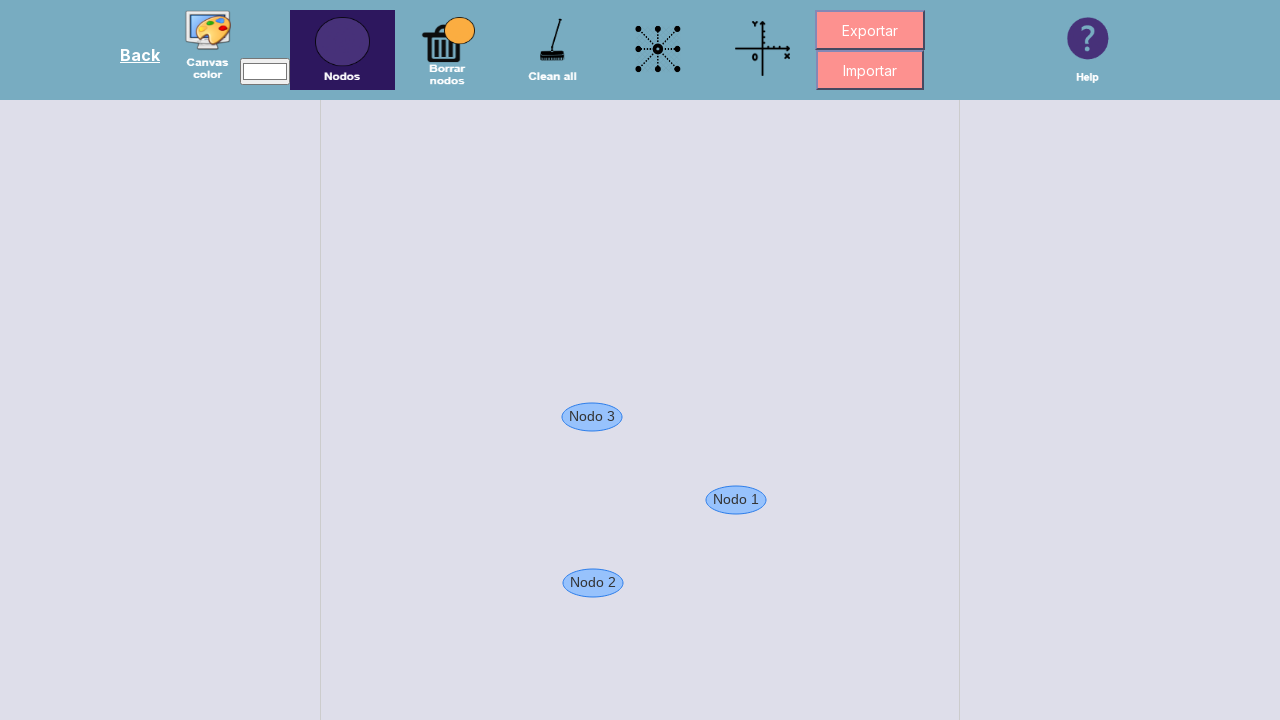

Waited 1500ms after creating node 3
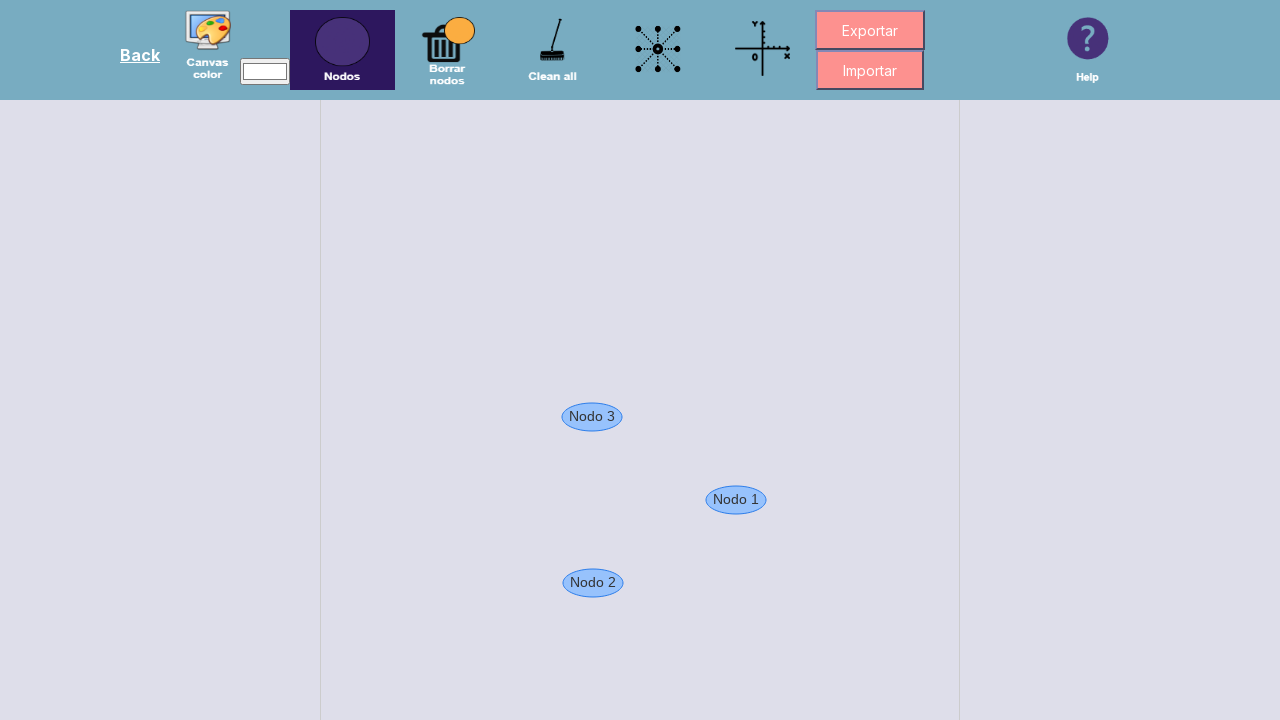

Clicked button to calculate midpoint of 3 nodes at (658, 50) on button[onclick*='calcularPuntoMedioTotal']
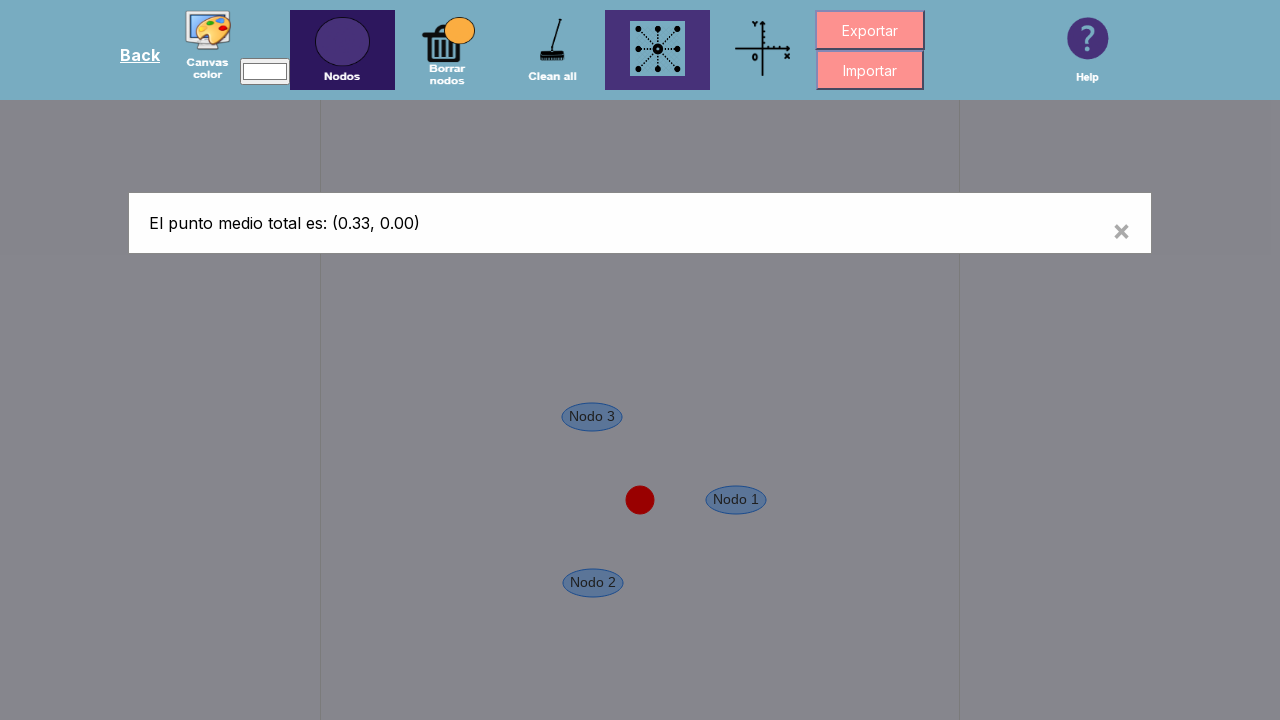

Modal appeared with midpoint calculation result
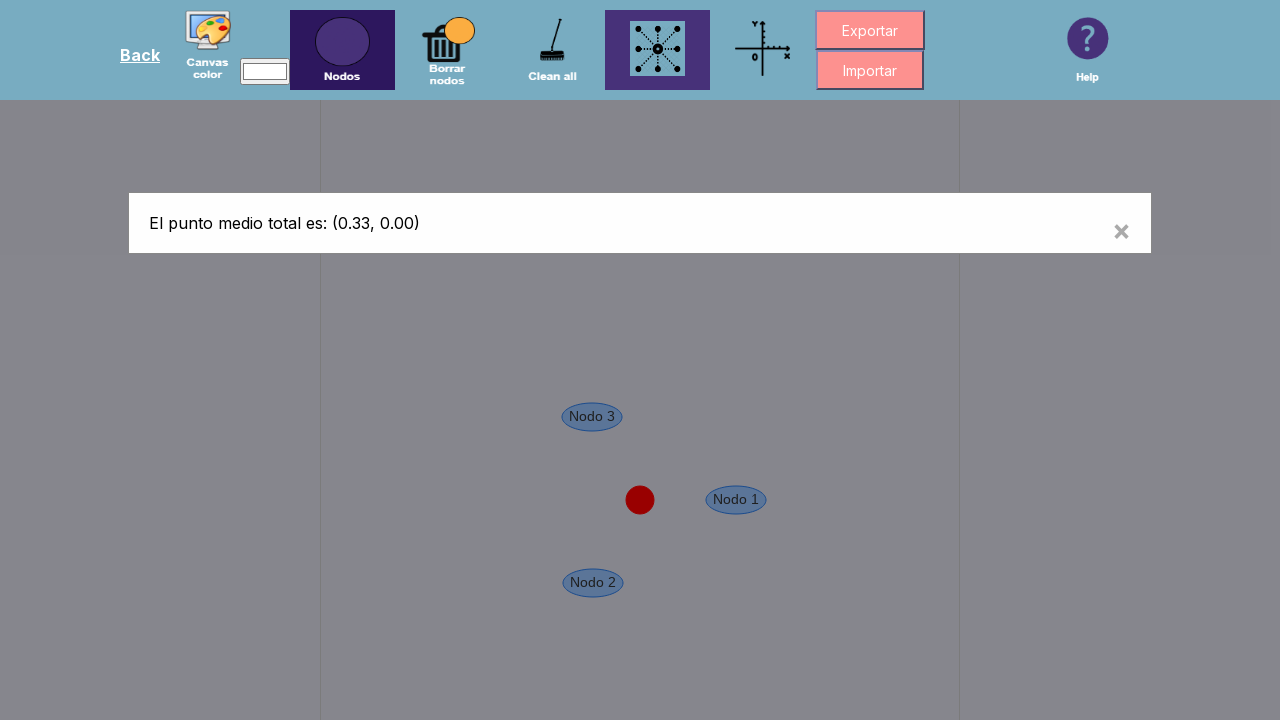

Retrieved modal message: 'El punto medio total es: (0.33, 0.00)'
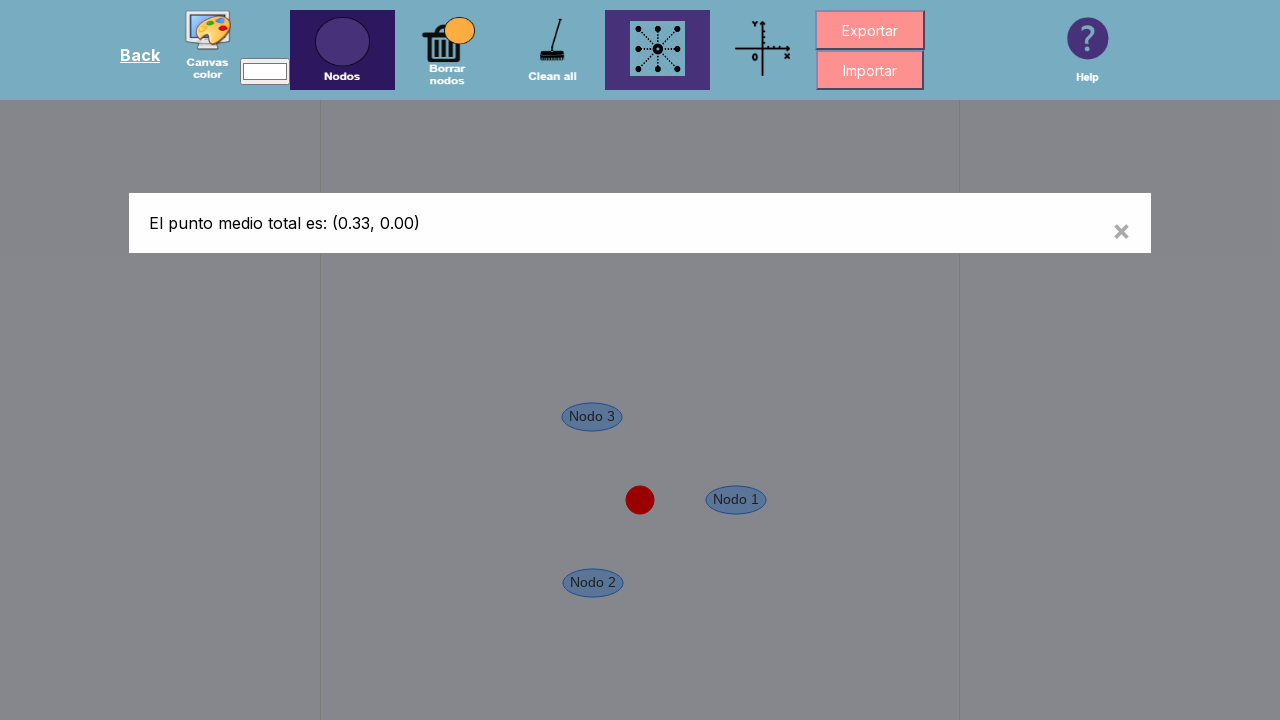

Verified modal message contains 'punto medio' text
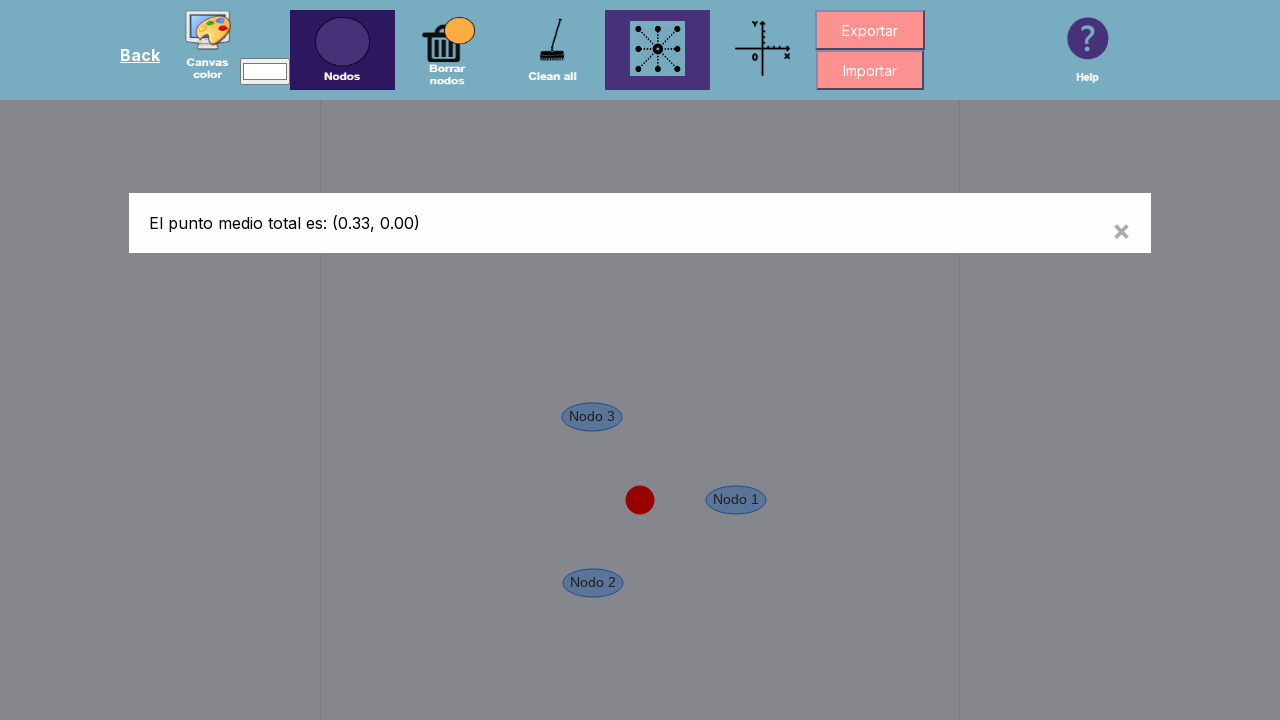

Waited 1500ms before closing modal
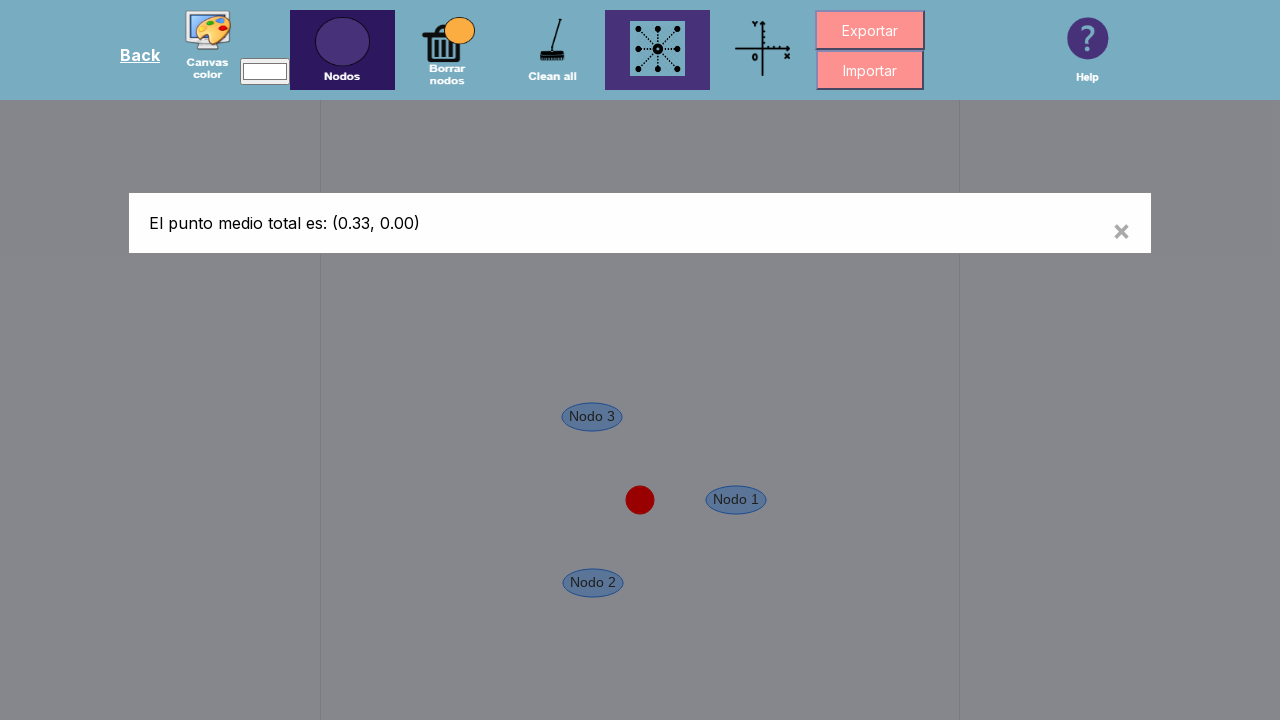

Clicked close button to dismiss modal at (1122, 230) on .modal-content .close >> nth=0
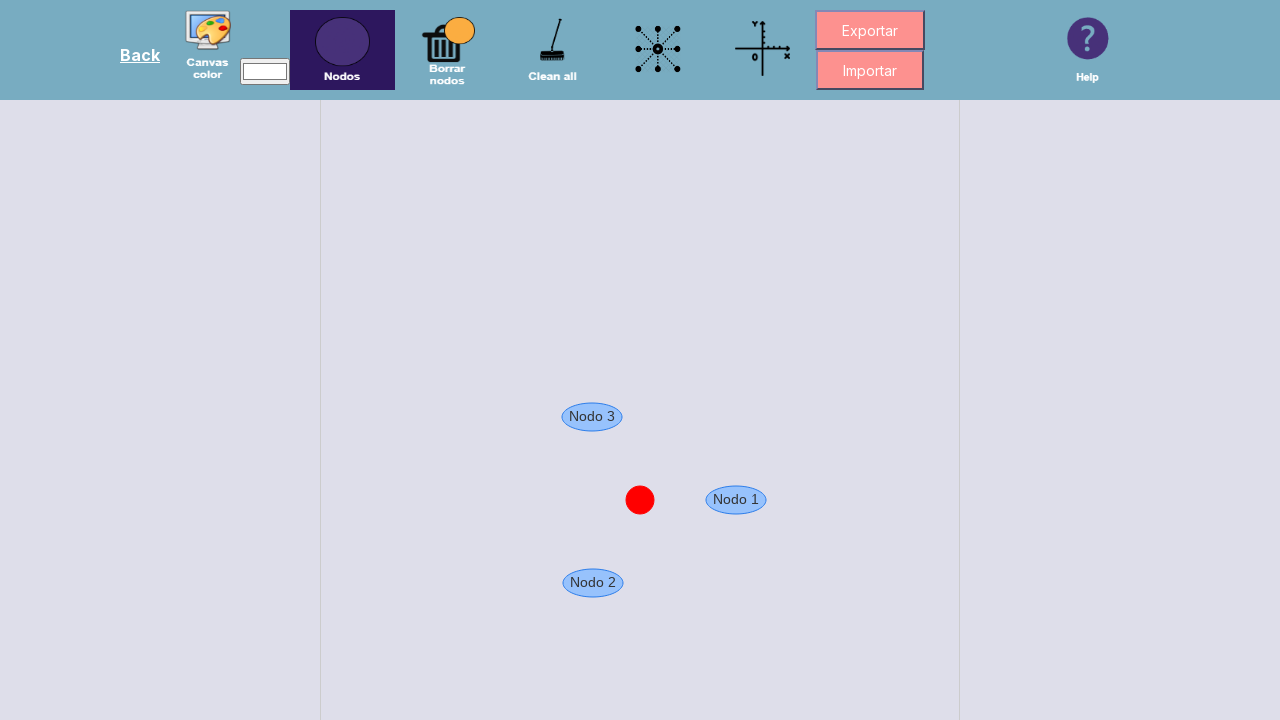

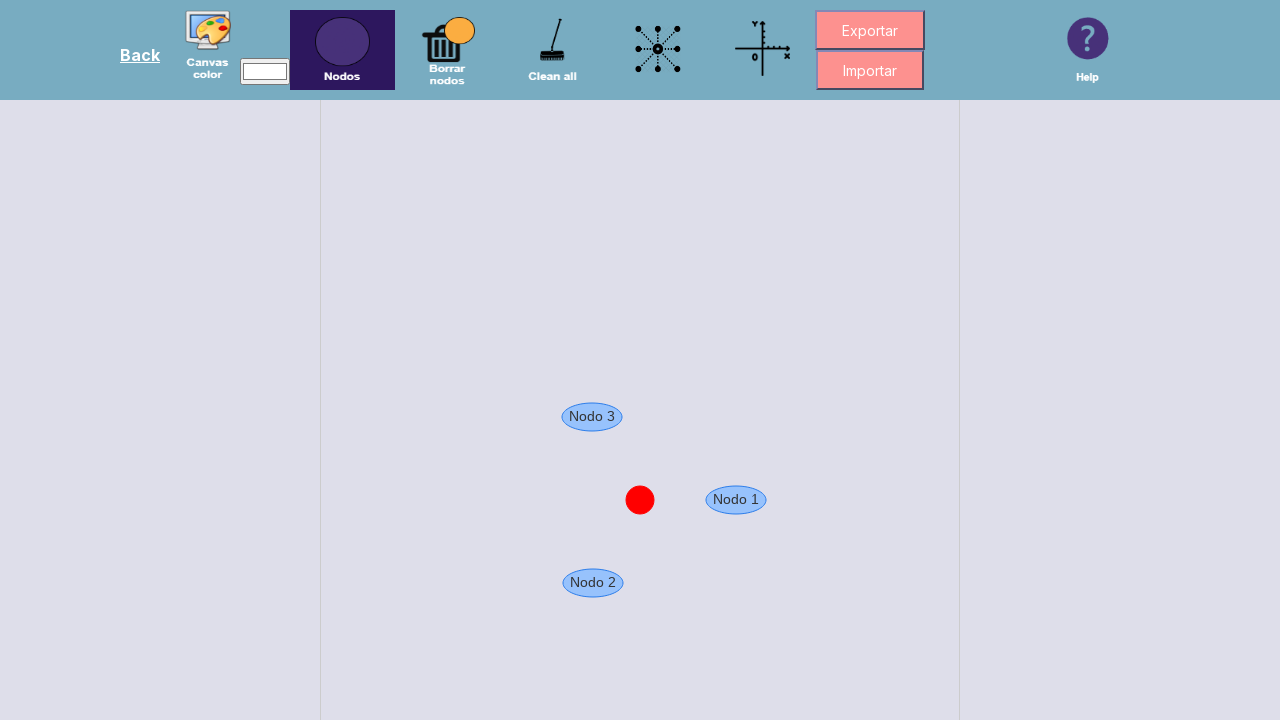